Navigates to a practice page and interacts with a product table, verifying the table structure by checking rows and columns exist.

Starting URL: http://qaclickacademy.com/practice.php

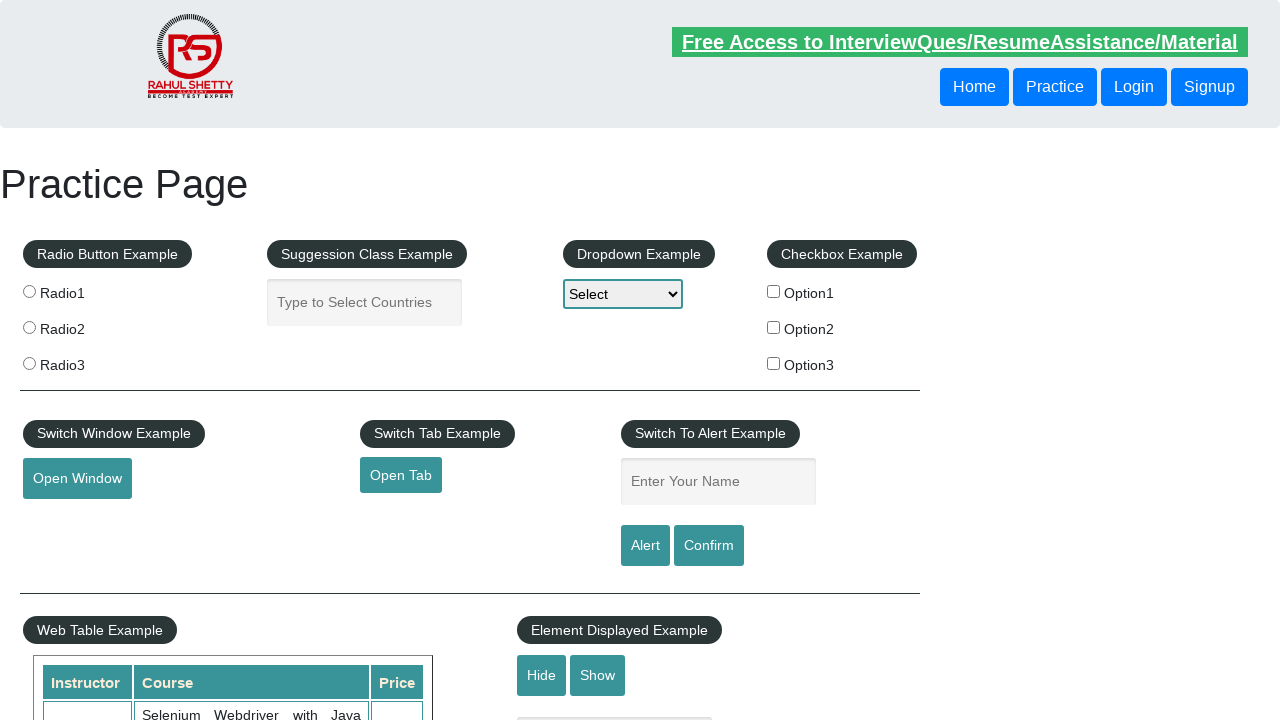

Waited for product table to load
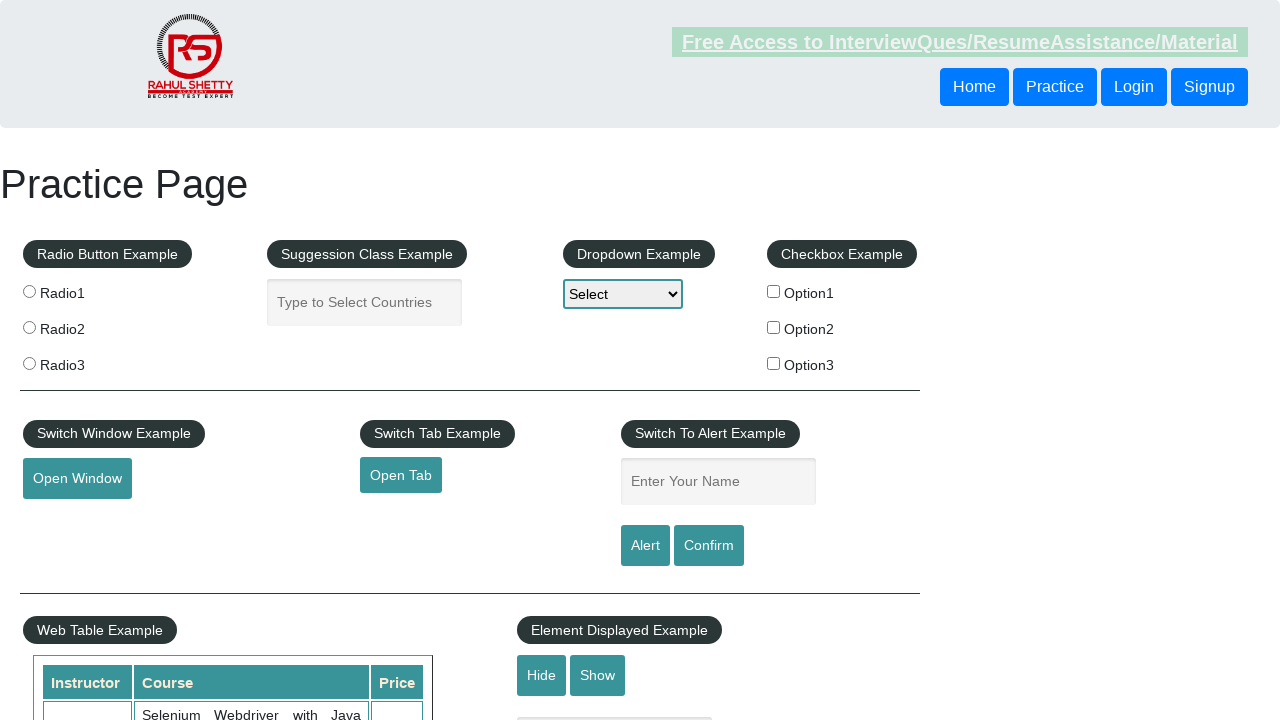

Located product table element
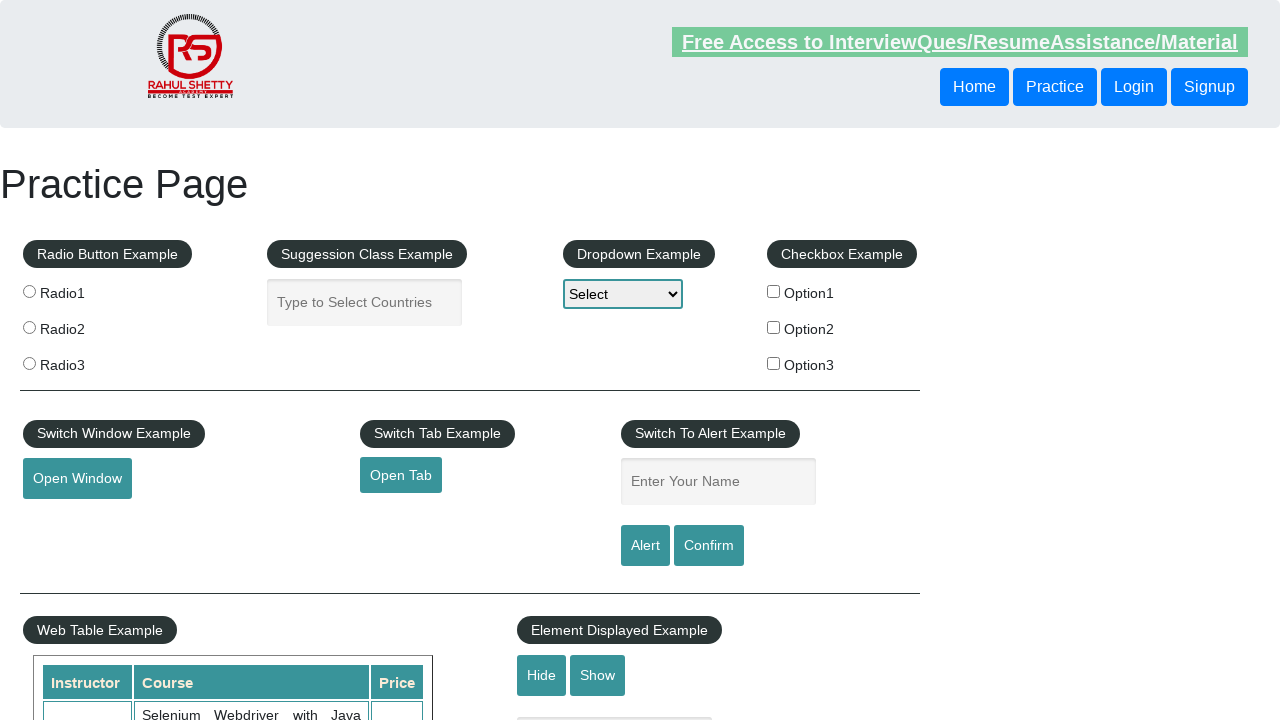

Located all table rows
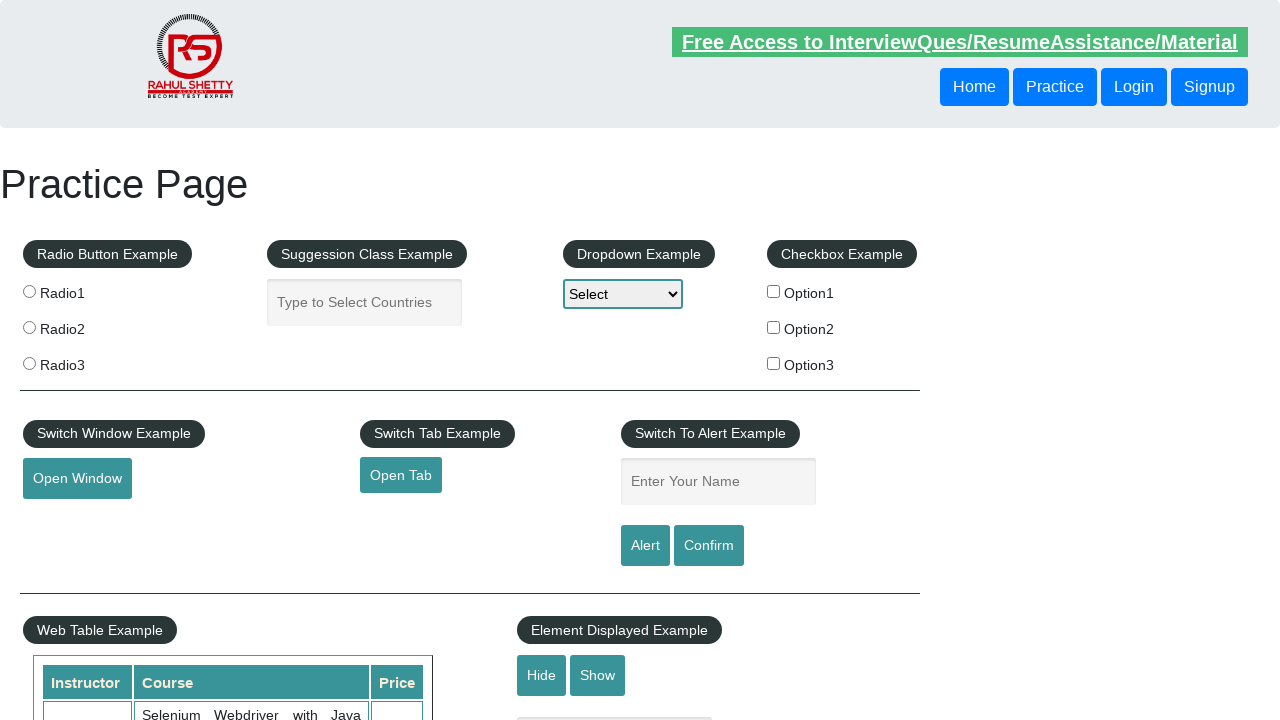

First table row is present
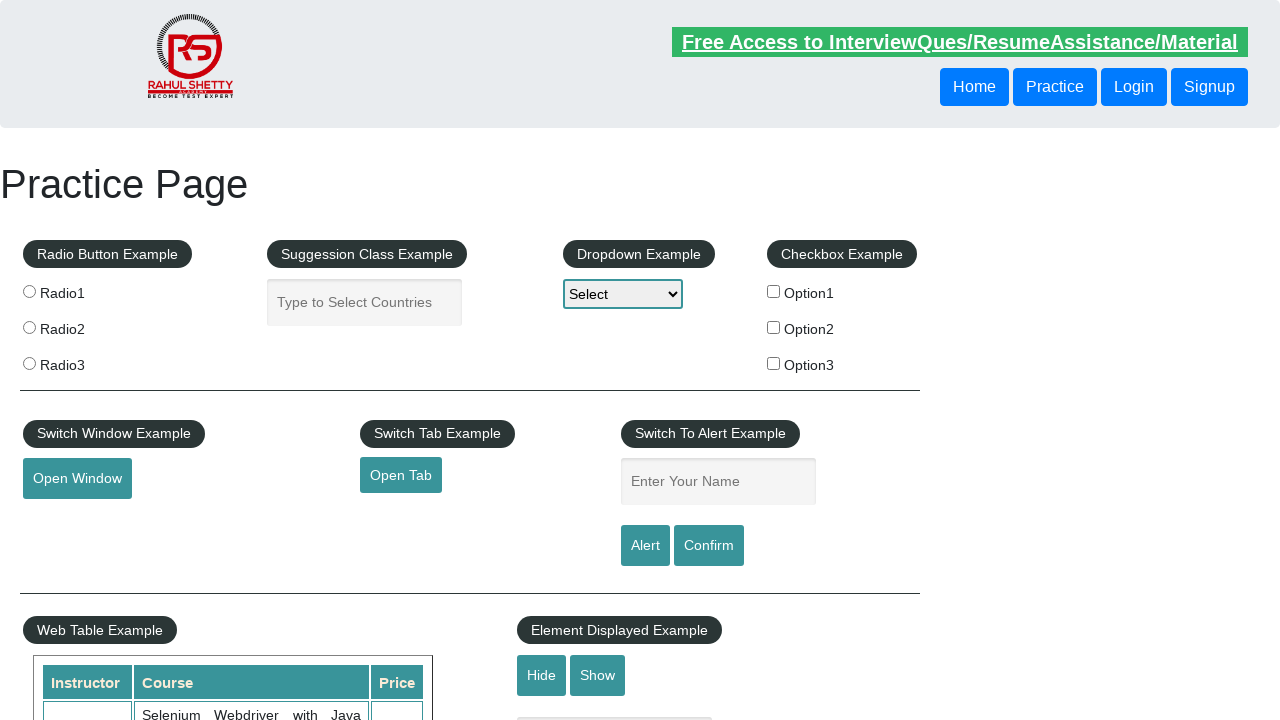

Located header cells in first row
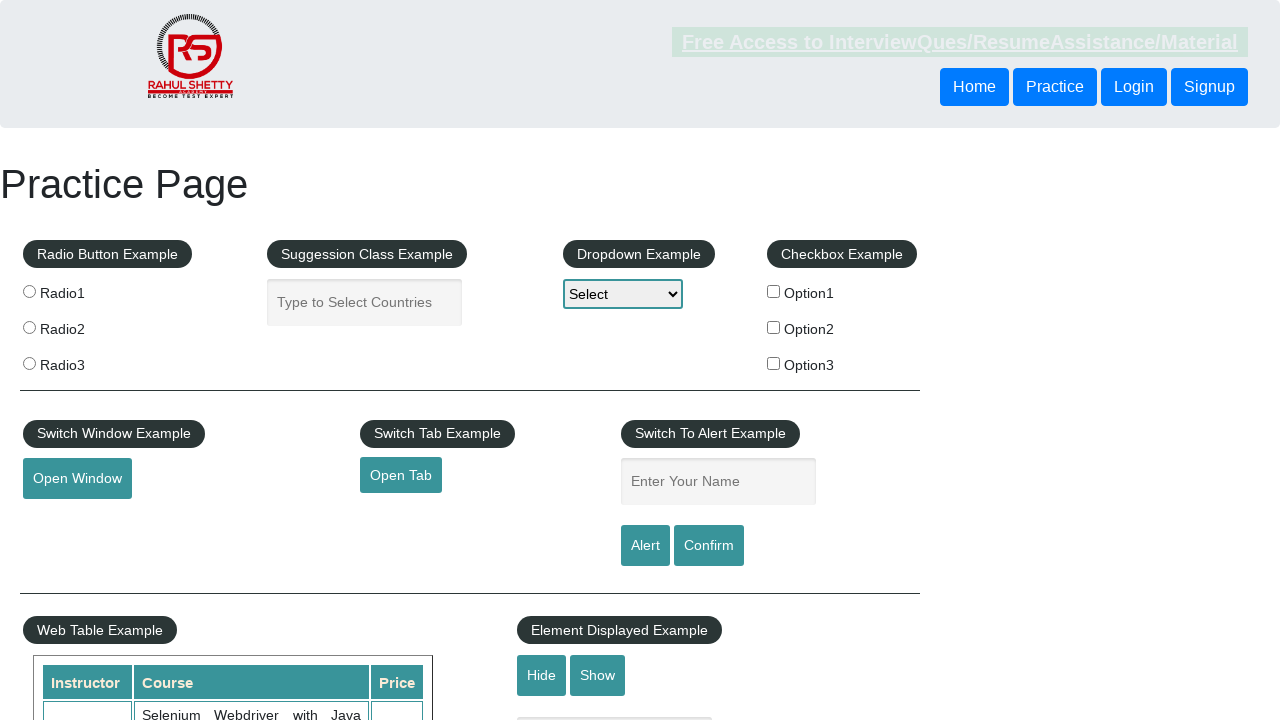

First header cell is present
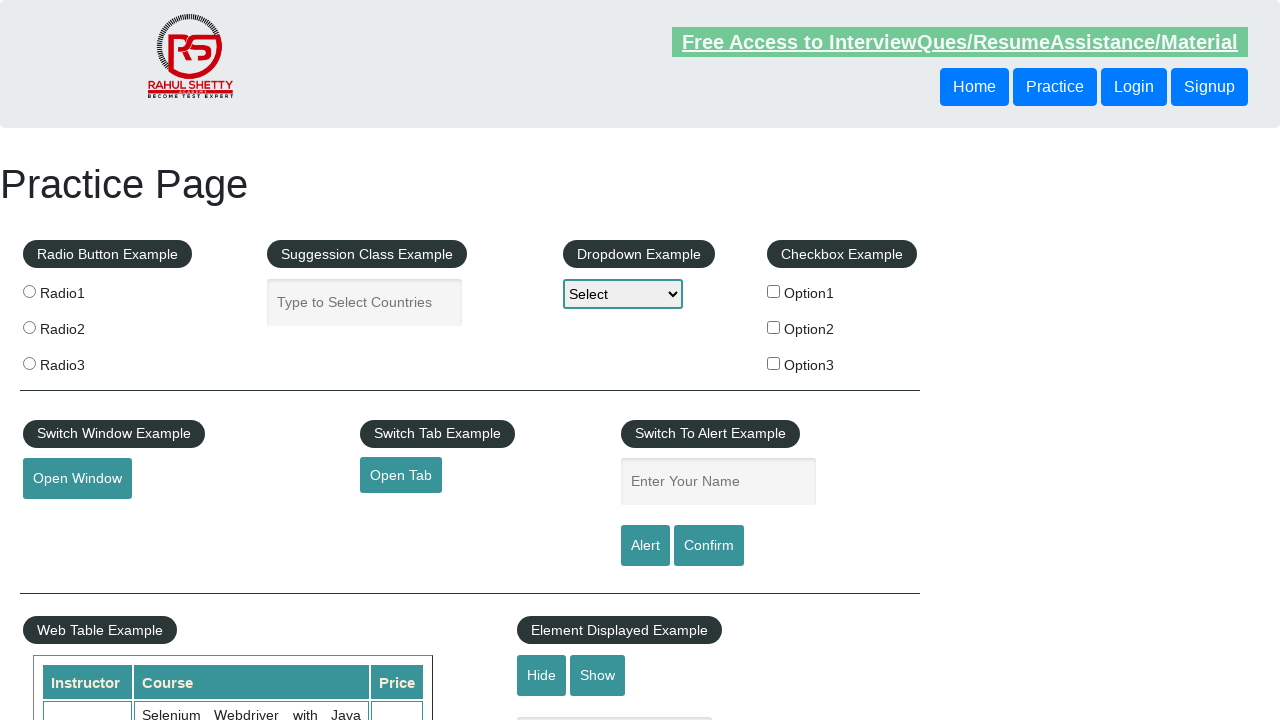

Located data cells in second data row (index 2)
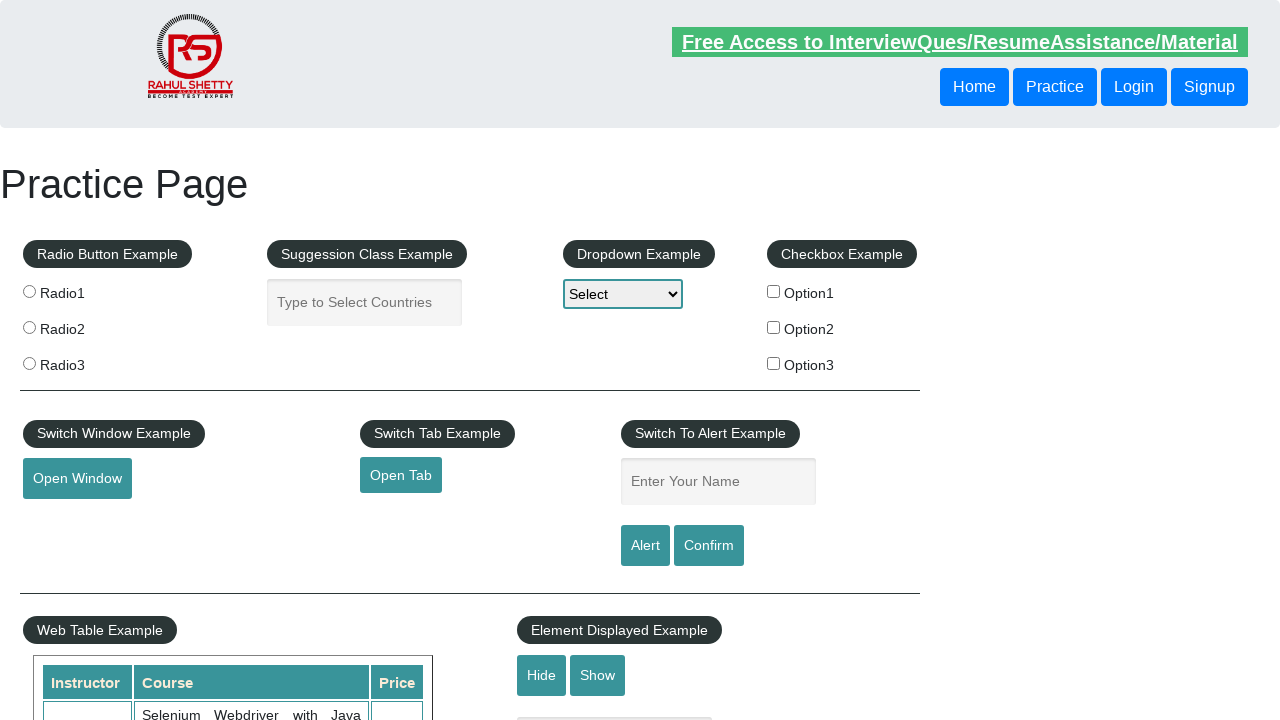

First data cell in second data row is present
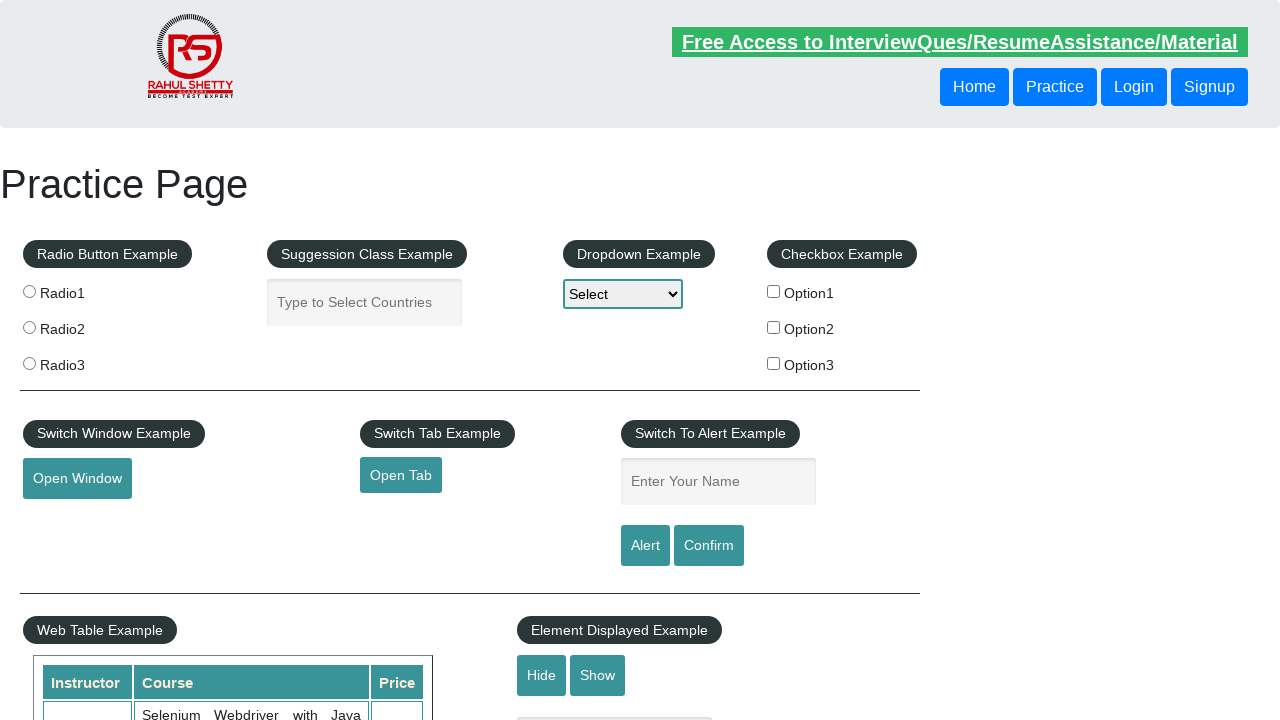

Clicked on the first cell of the second data row at (87, 361) on #product >> tr >> nth=2 >> td >> nth=0
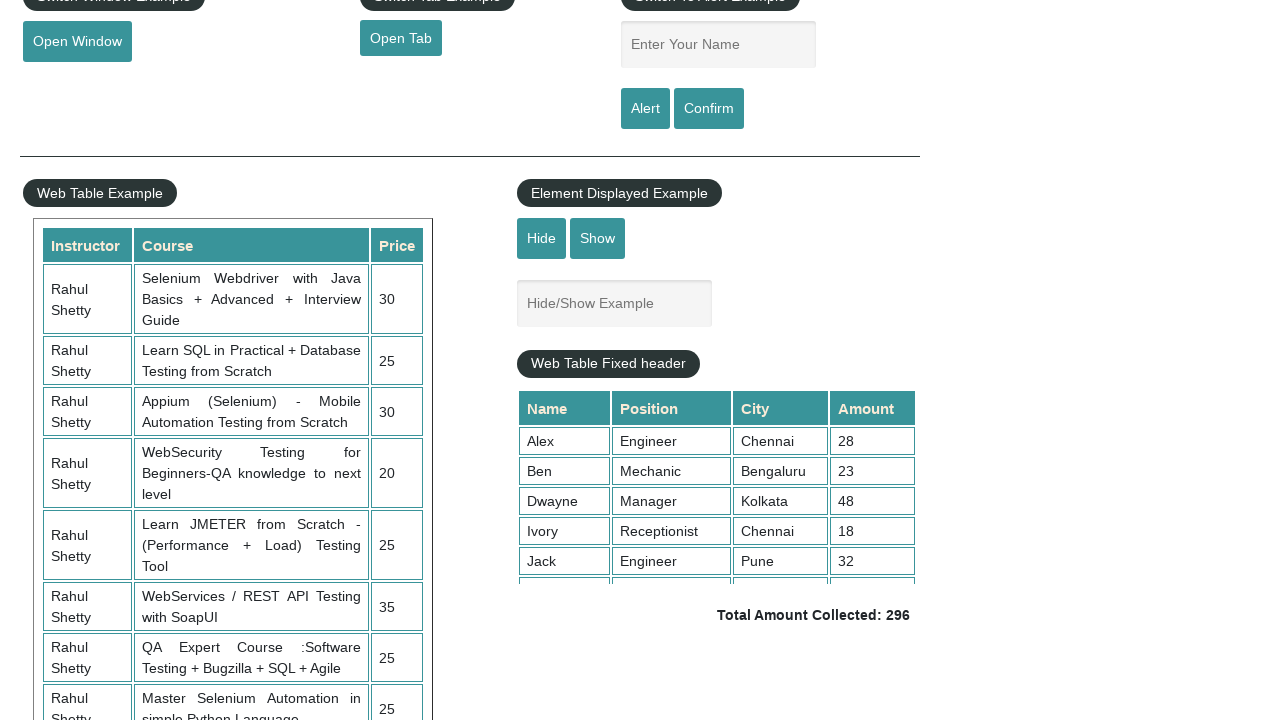

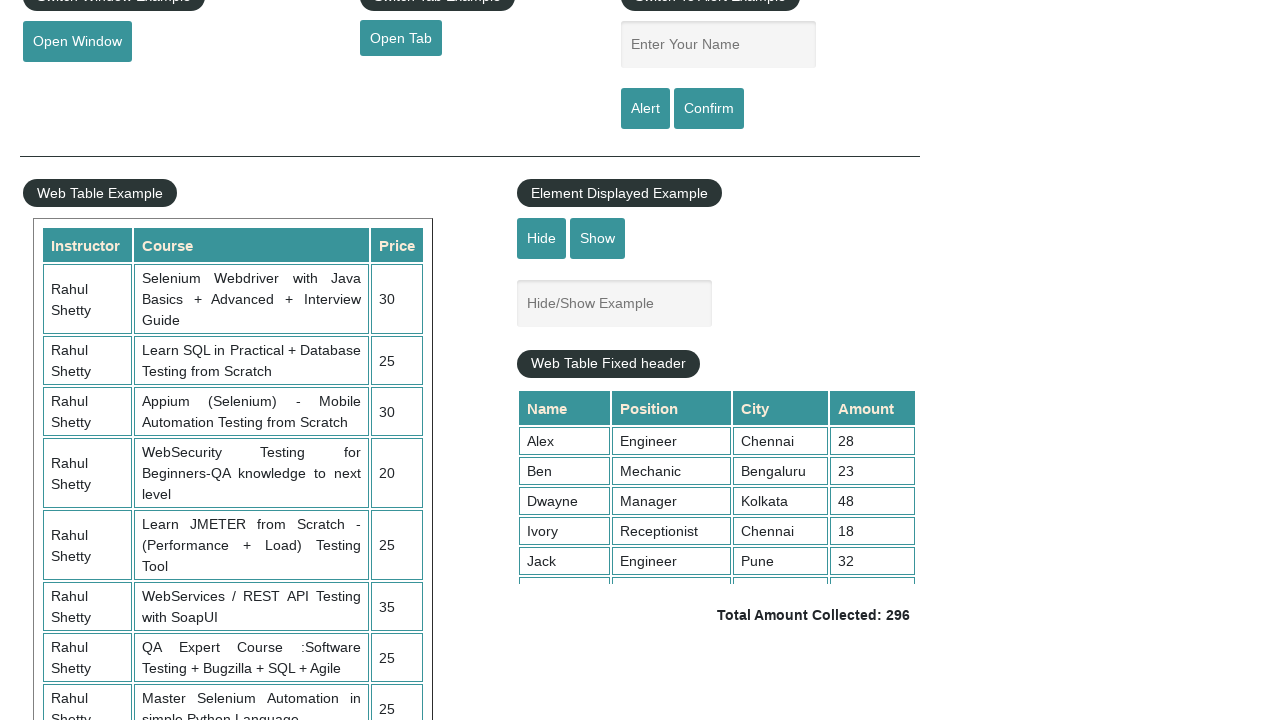